Tests that todo data persists after page reload

Starting URL: https://demo.playwright.dev/todomvc

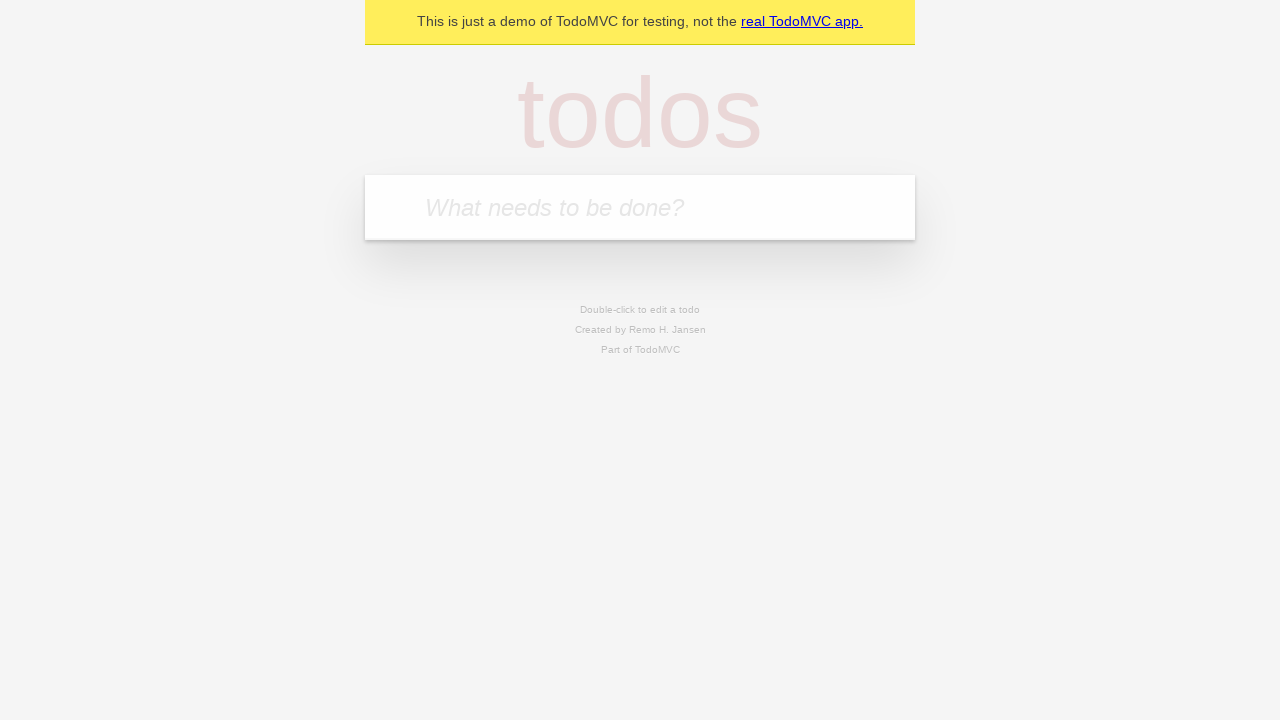

Filled todo input with 'buy some cheese' on internal:attr=[placeholder="What needs to be done?"i]
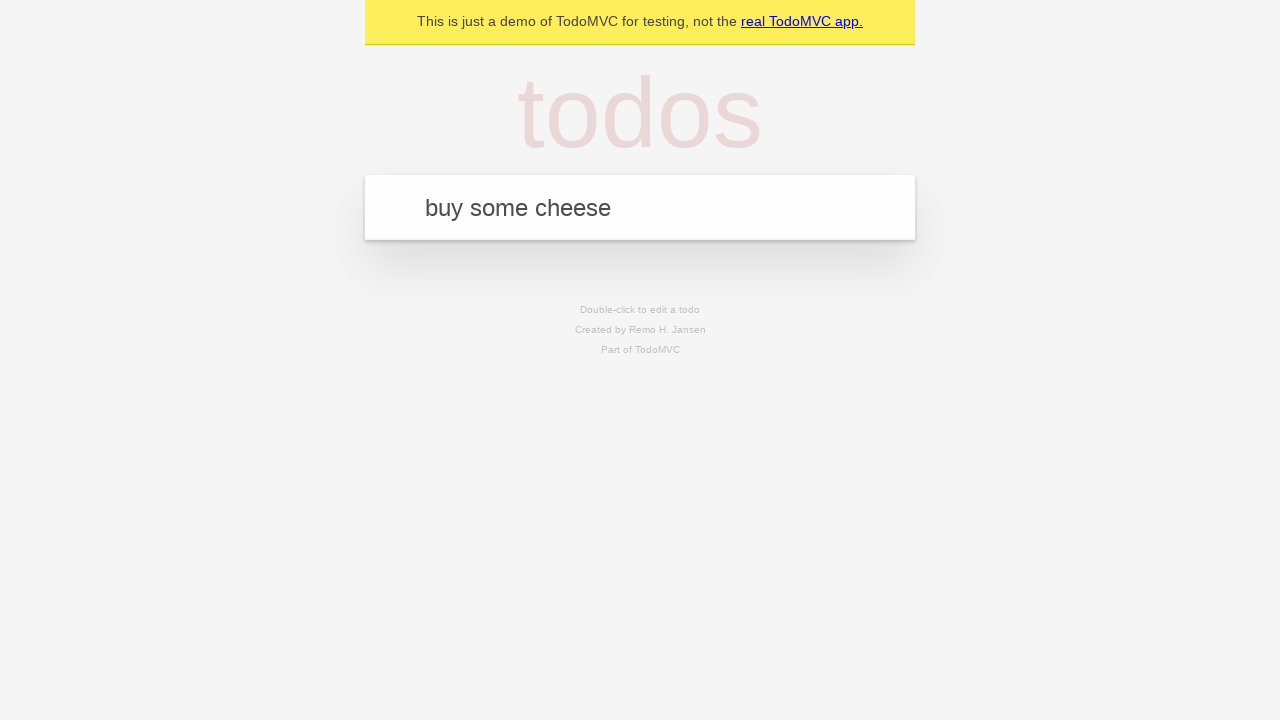

Pressed Enter to create todo 'buy some cheese' on internal:attr=[placeholder="What needs to be done?"i]
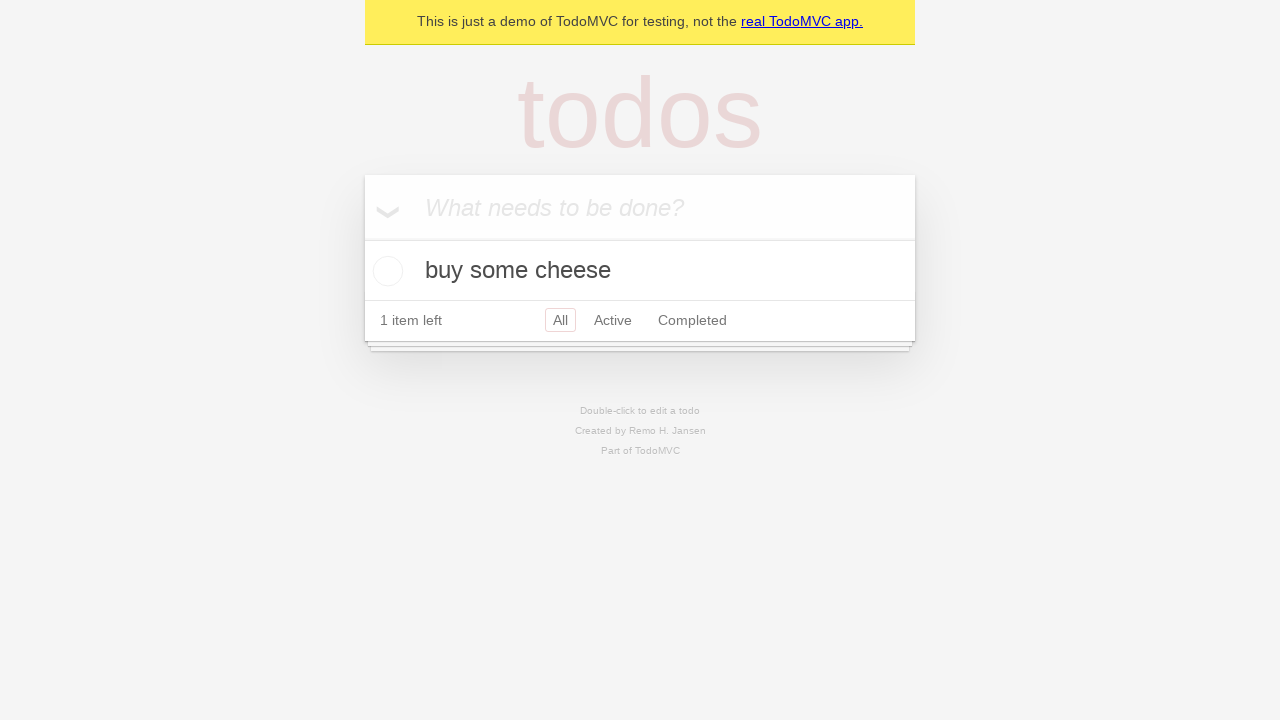

Filled todo input with 'feed the cat' on internal:attr=[placeholder="What needs to be done?"i]
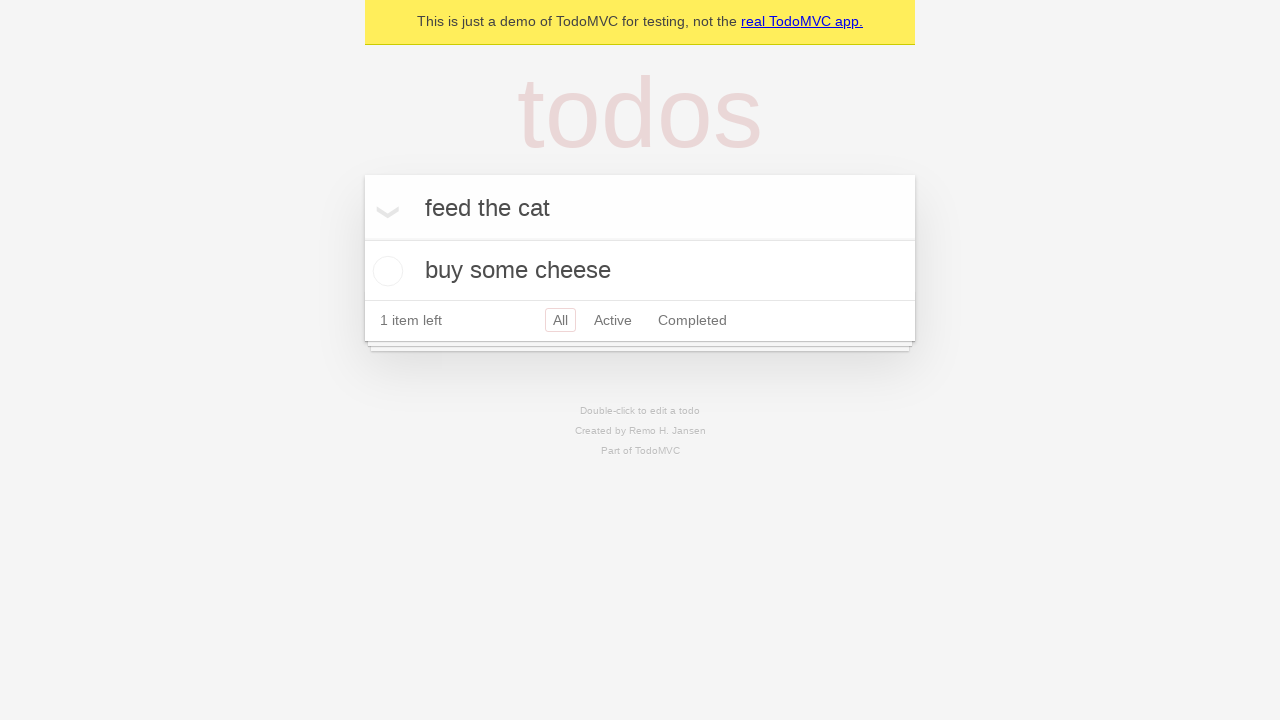

Pressed Enter to create todo 'feed the cat' on internal:attr=[placeholder="What needs to be done?"i]
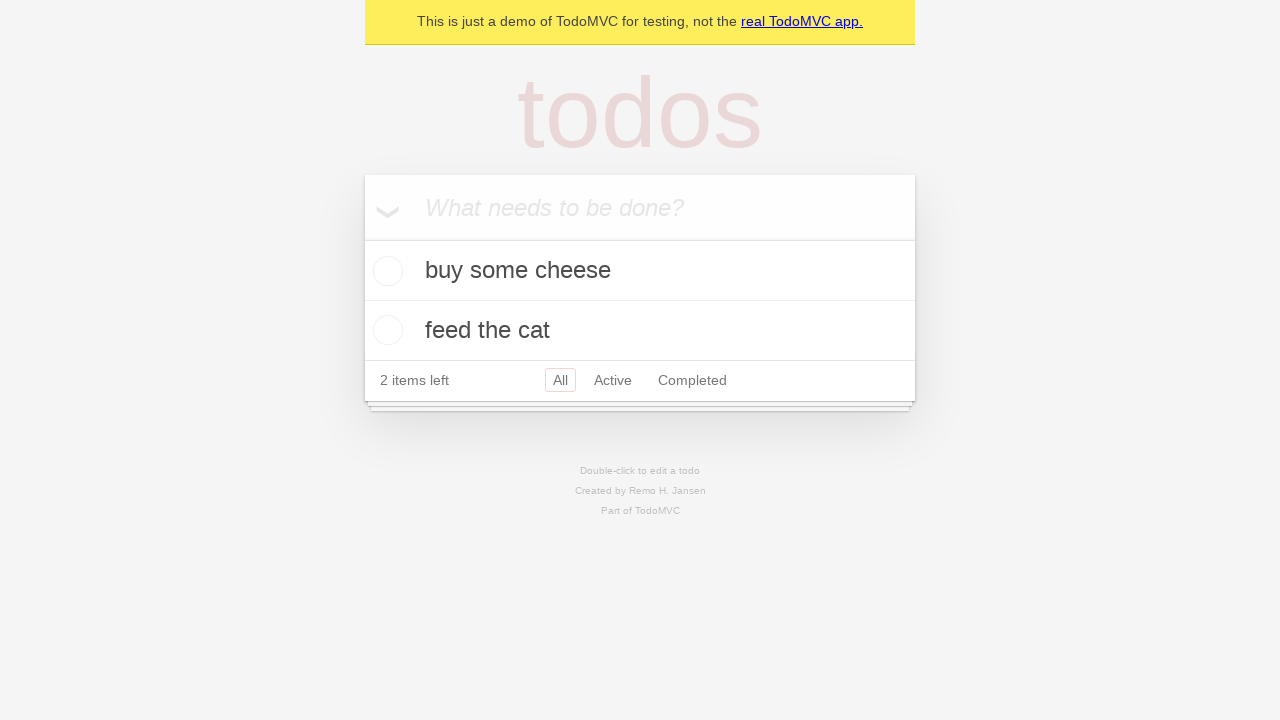

Located all todo items
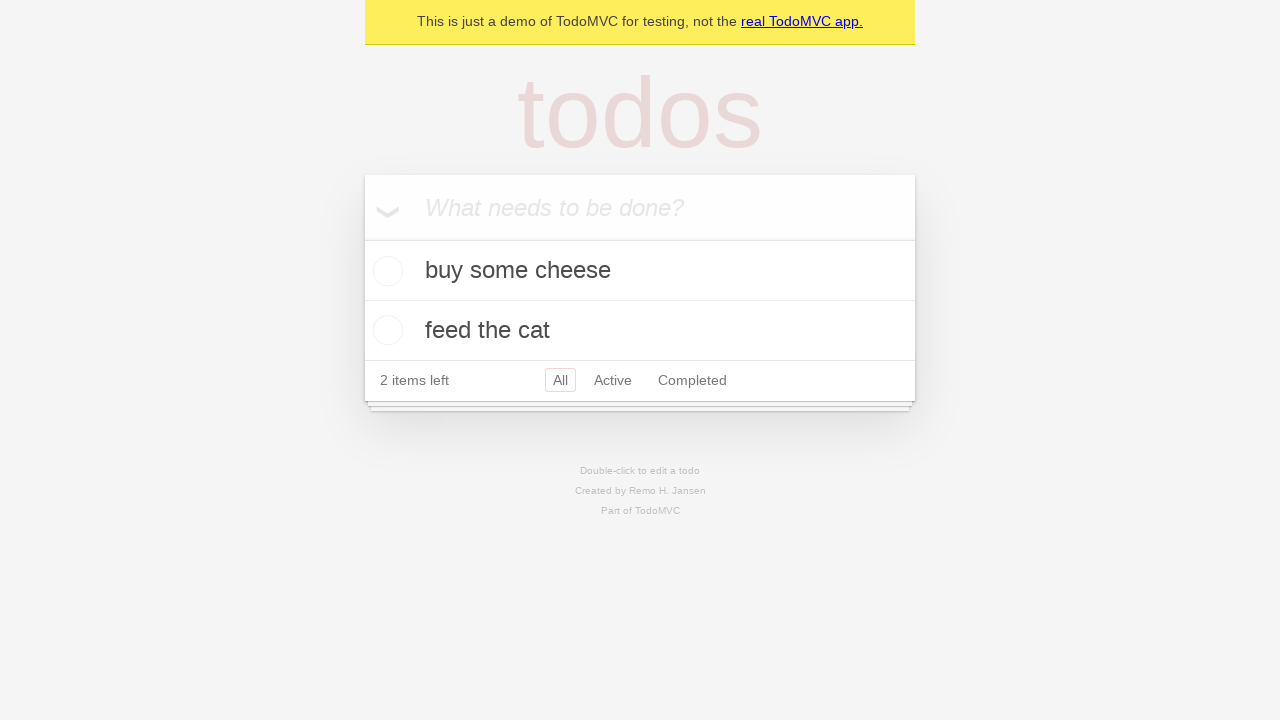

Located checkbox for first todo item
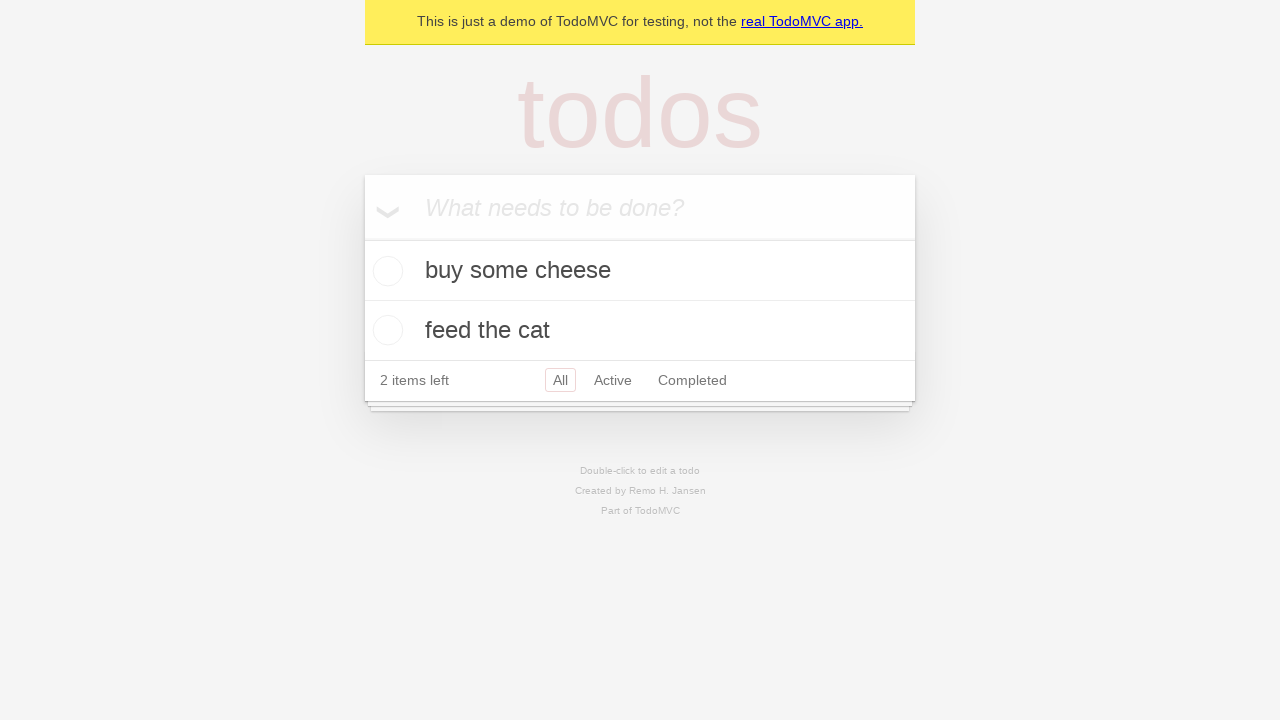

Checked the first todo item at (385, 271) on internal:testid=[data-testid="todo-item"s] >> nth=0 >> internal:role=checkbox
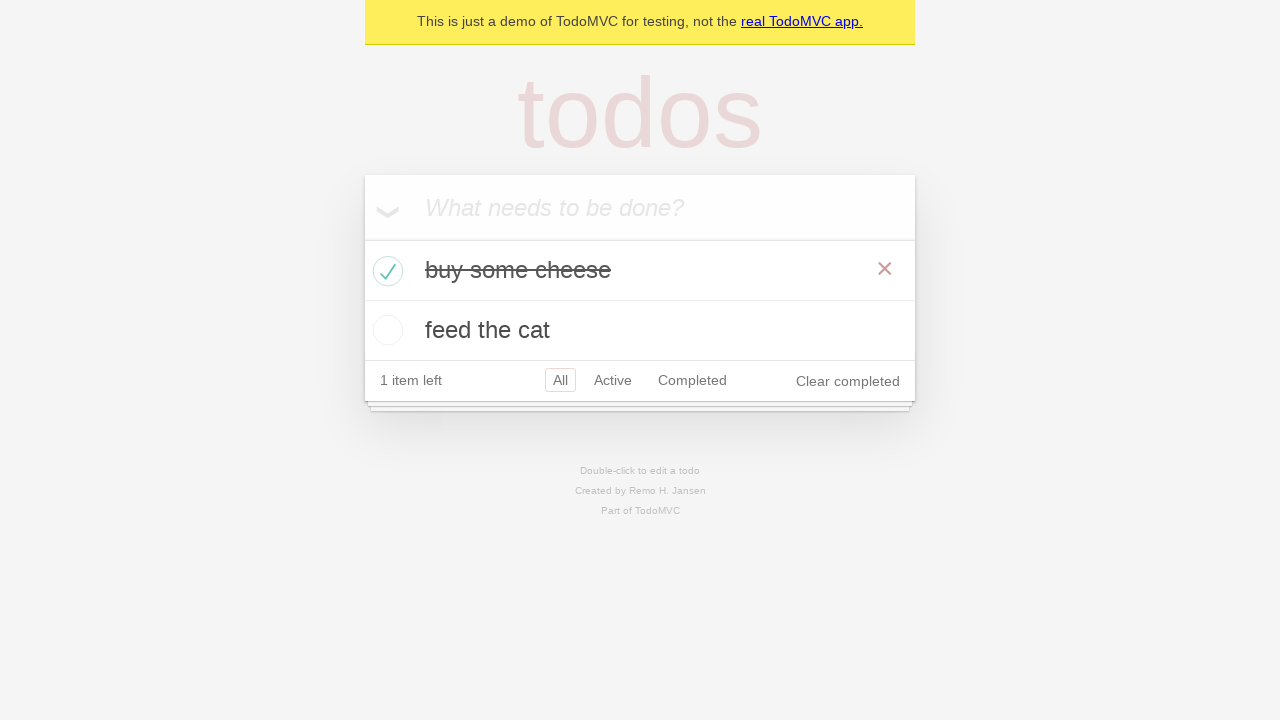

Reloaded the page to test data persistence
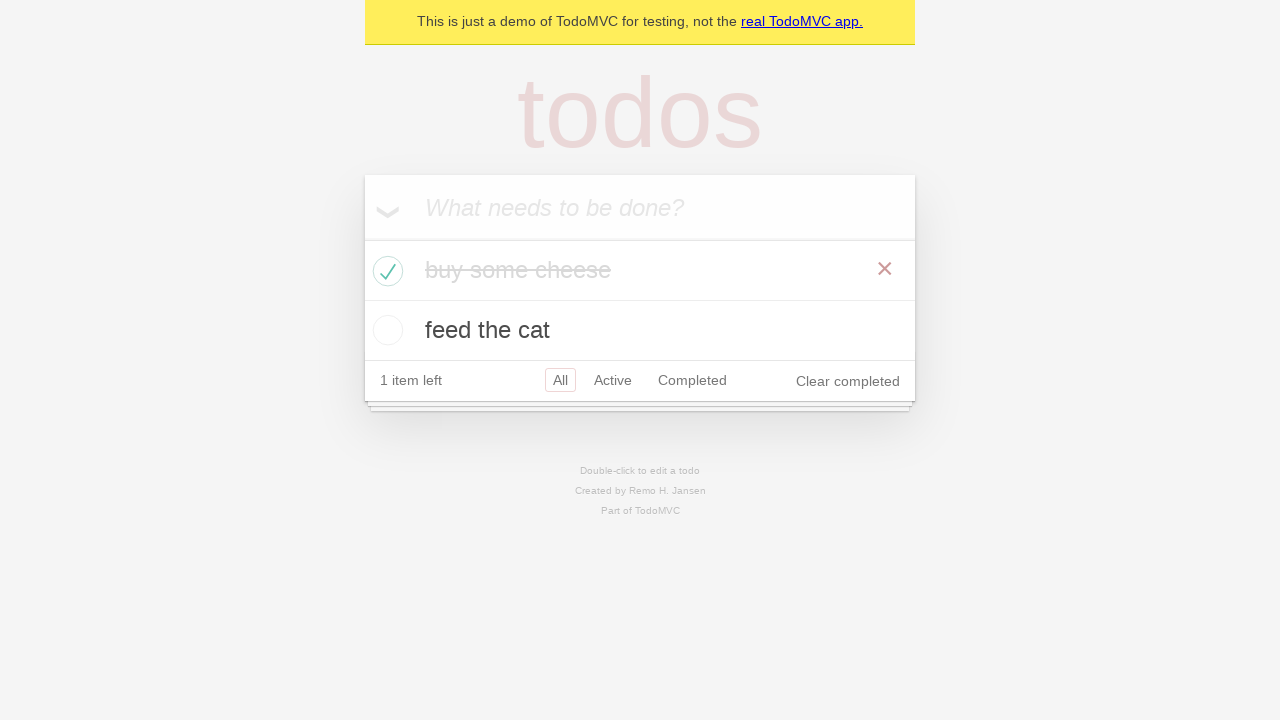

Verified todo items loaded after page reload
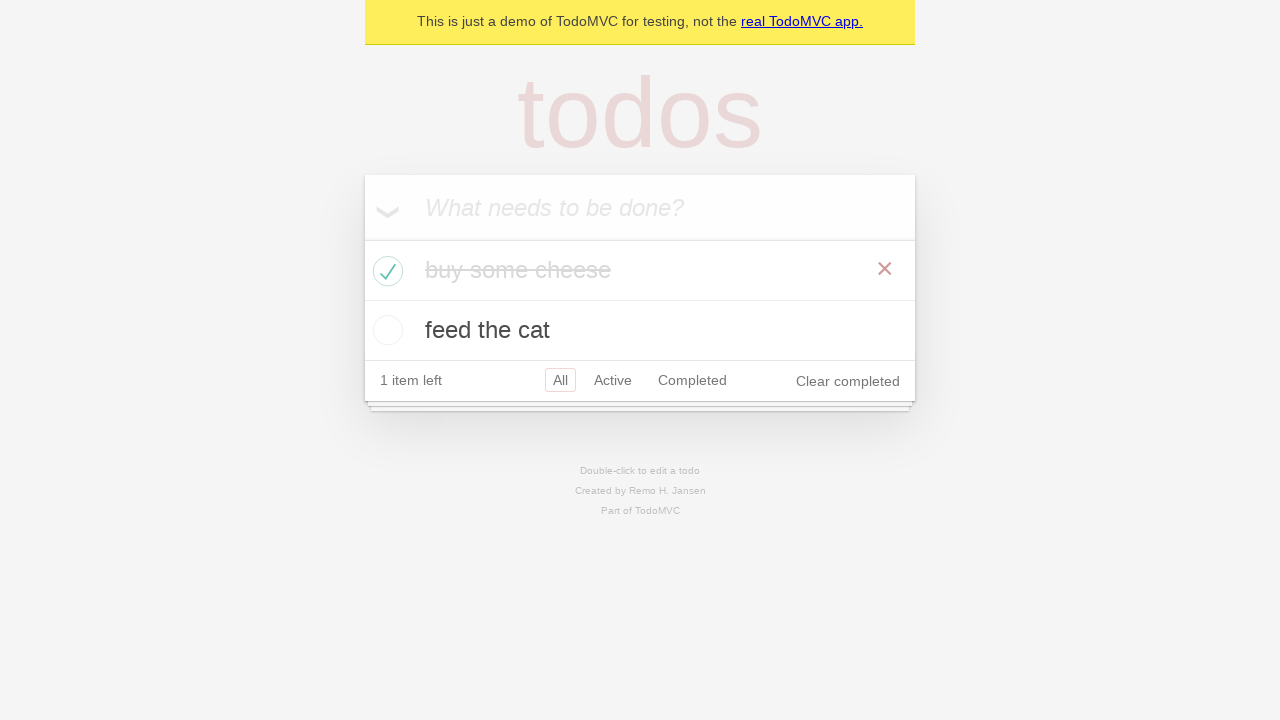

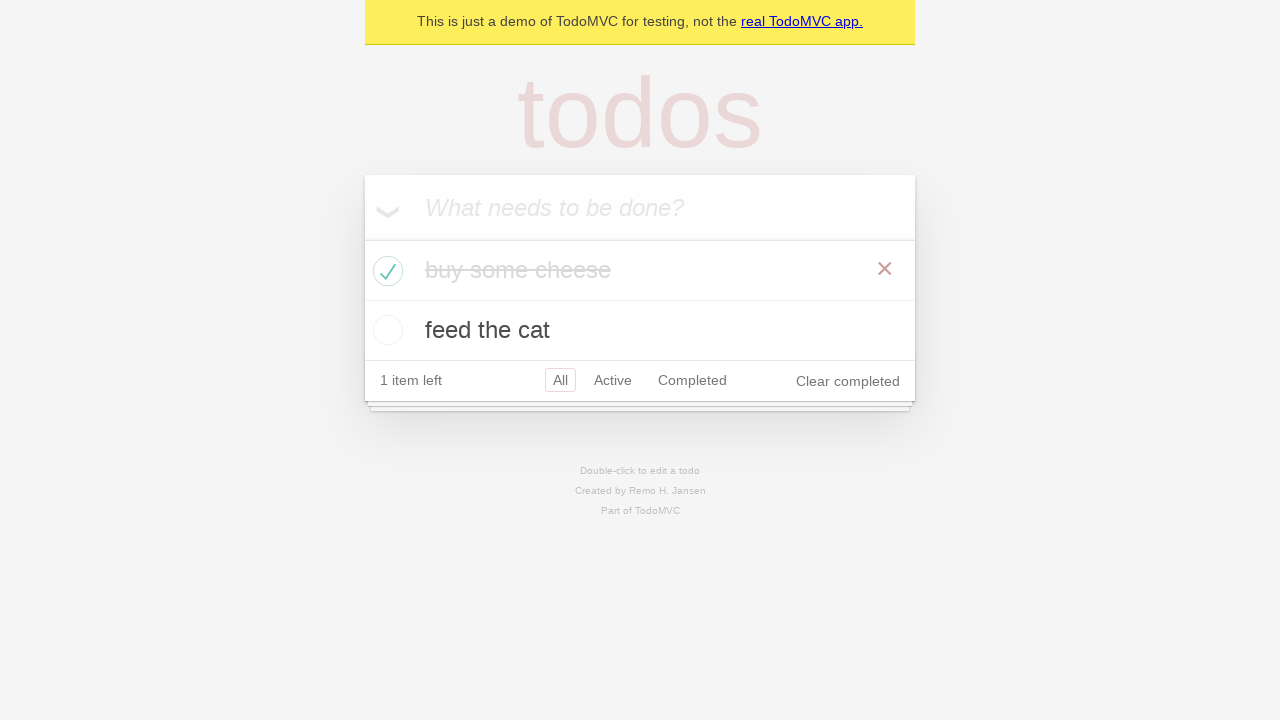